Tests dropdown selection functionality by navigating to a free trial form and selecting a country (Brazil) from a dropdown menu without using a dedicated select class.

Starting URL: https://www.orangehrm.com/30-day-free-trial/

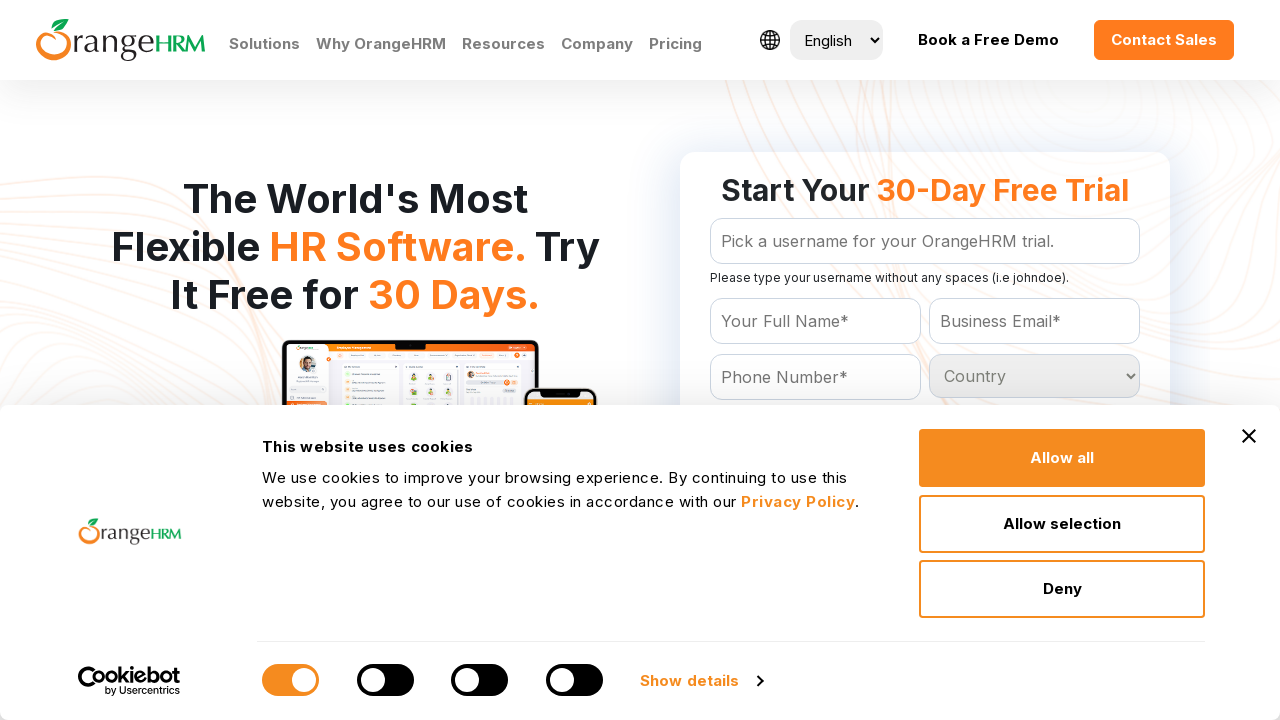

Country dropdown selector became available
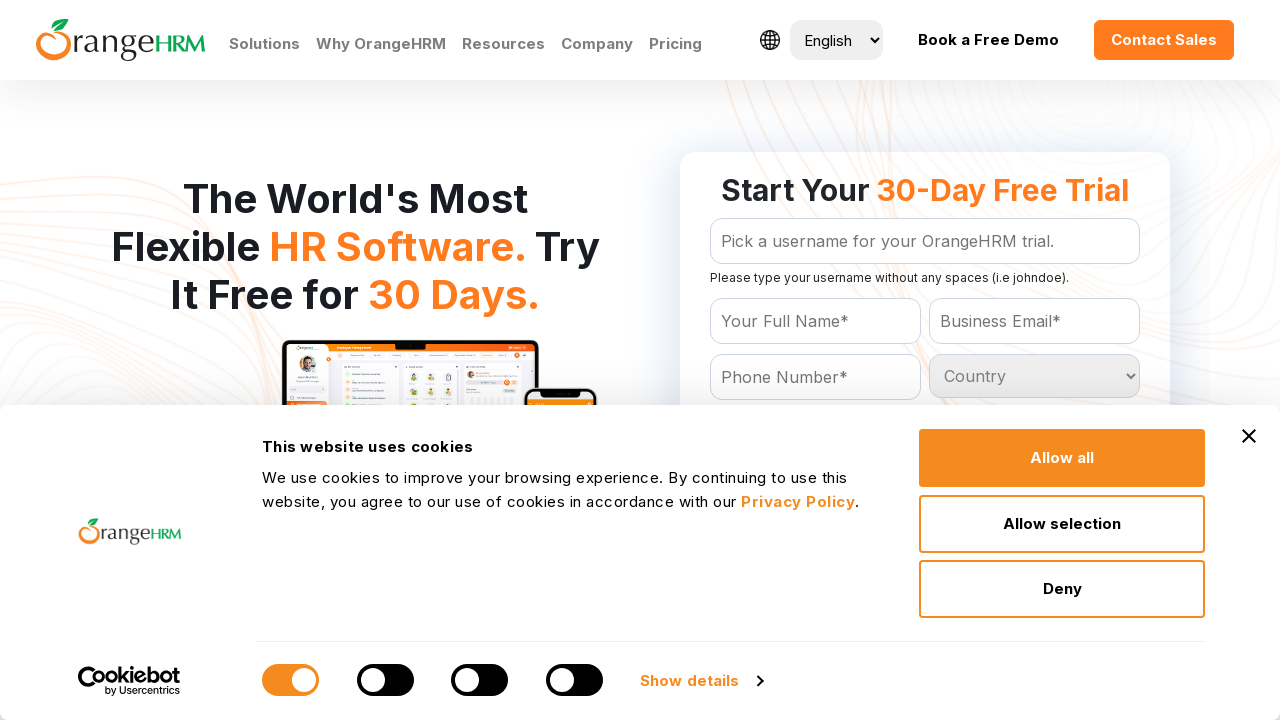

Selected 'Brazil' from the country dropdown menu on #Form_getForm_Country
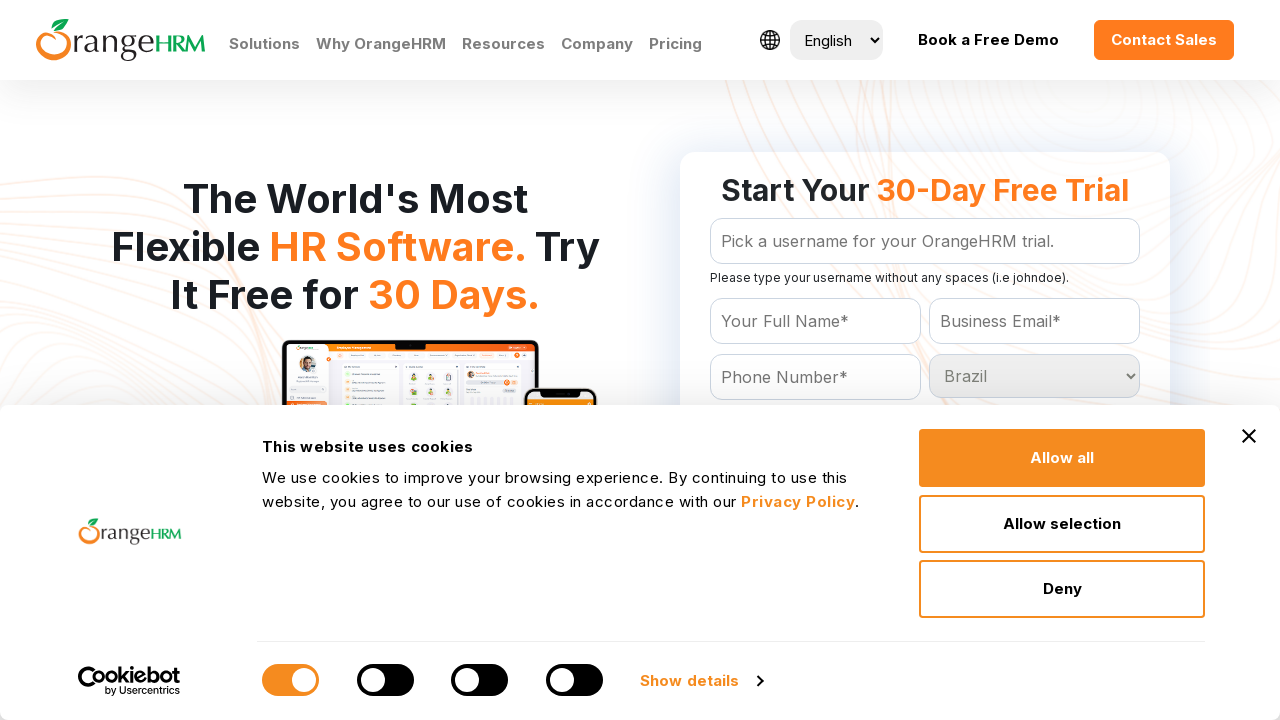

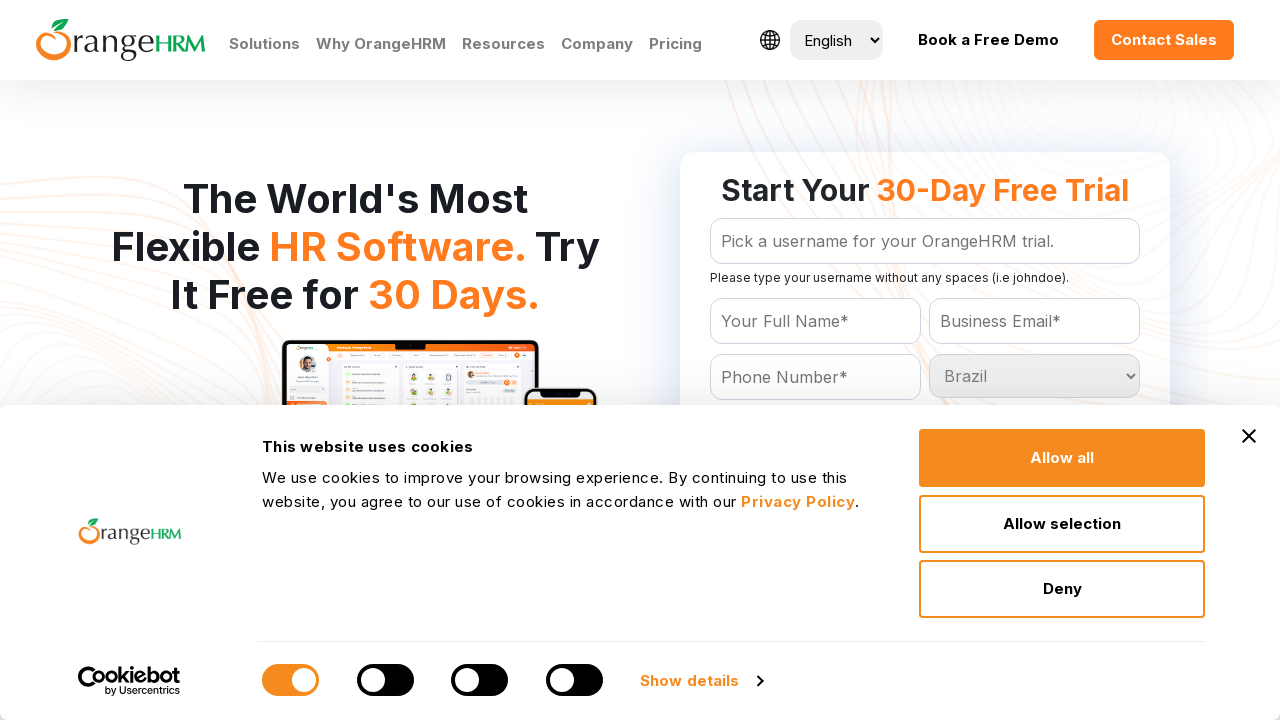